Tests search box visibility behavior with various inputs including empty and special characters

Starting URL: https://abs.firat.edu.tr/tr

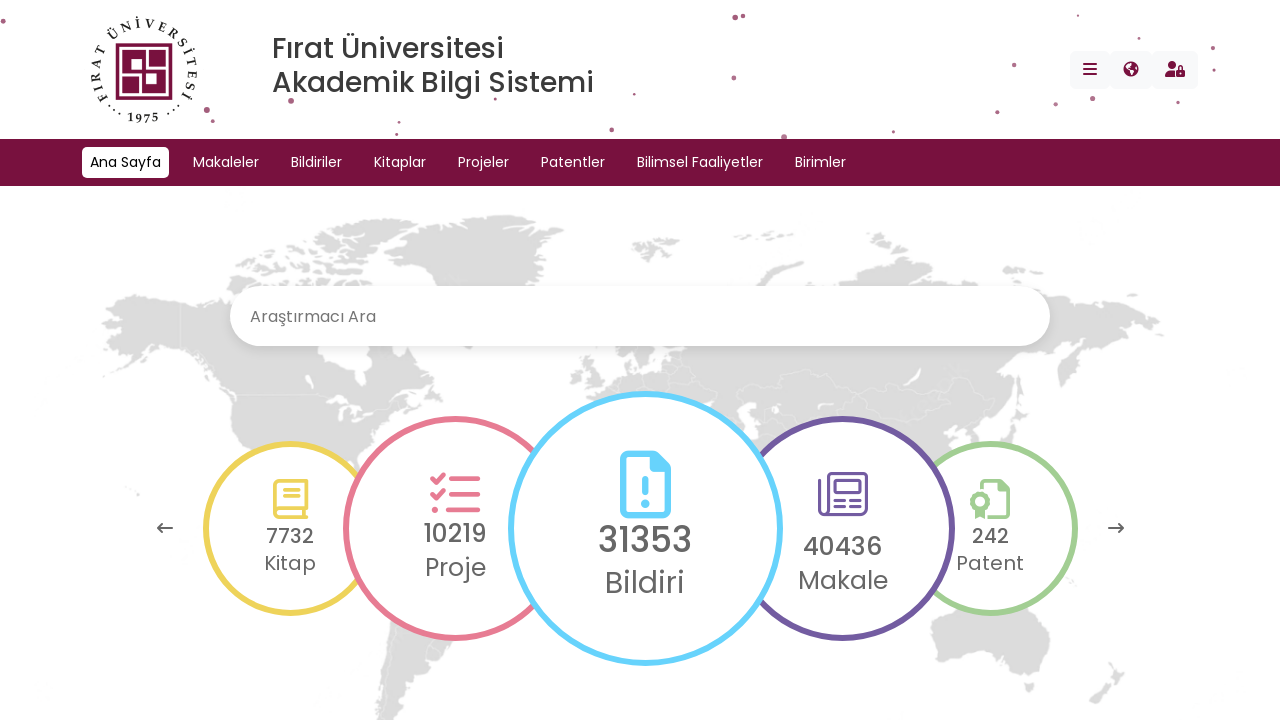

Filled search box with space character on #search
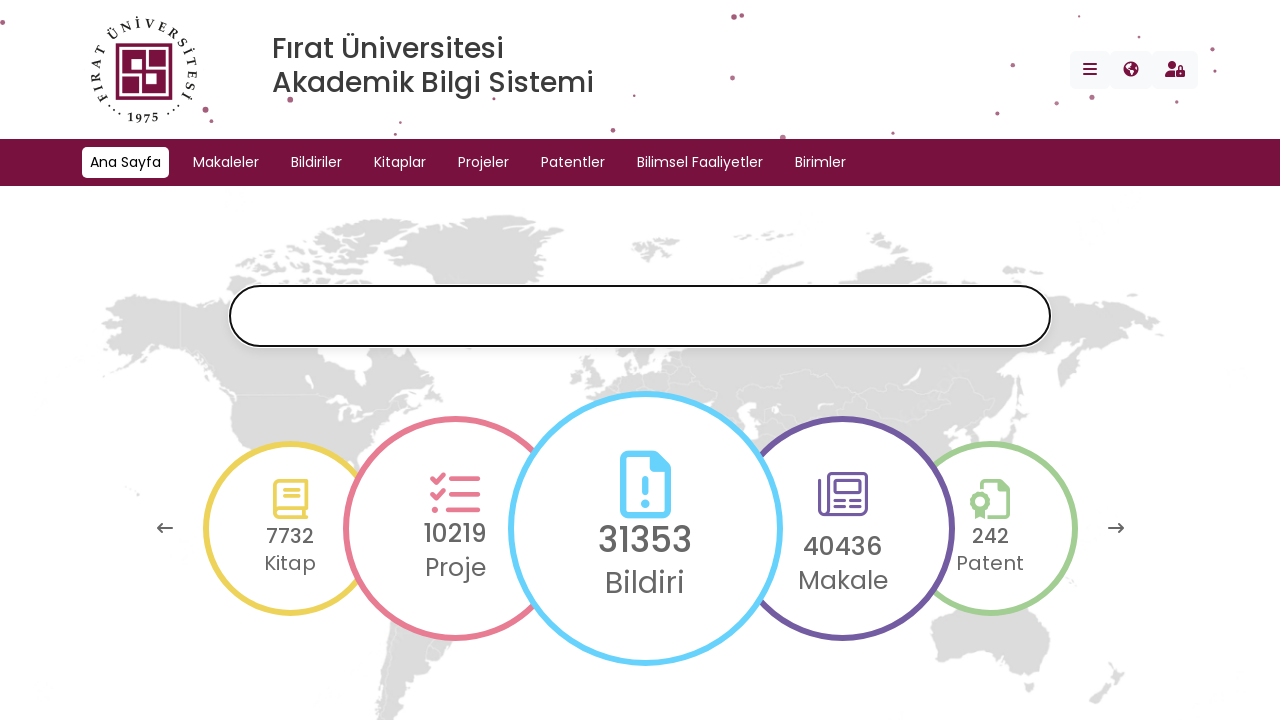

Pressed Enter to search with space character on #search
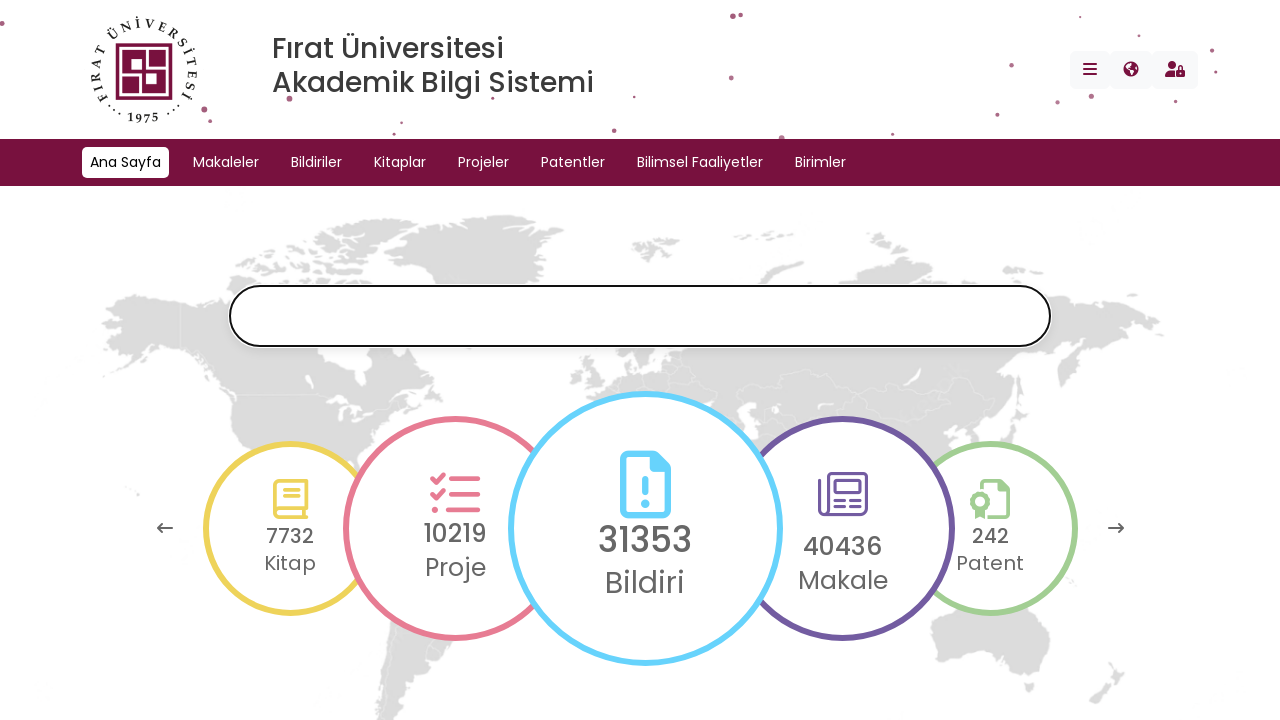

Filled search box with special characters './_*?' on #search
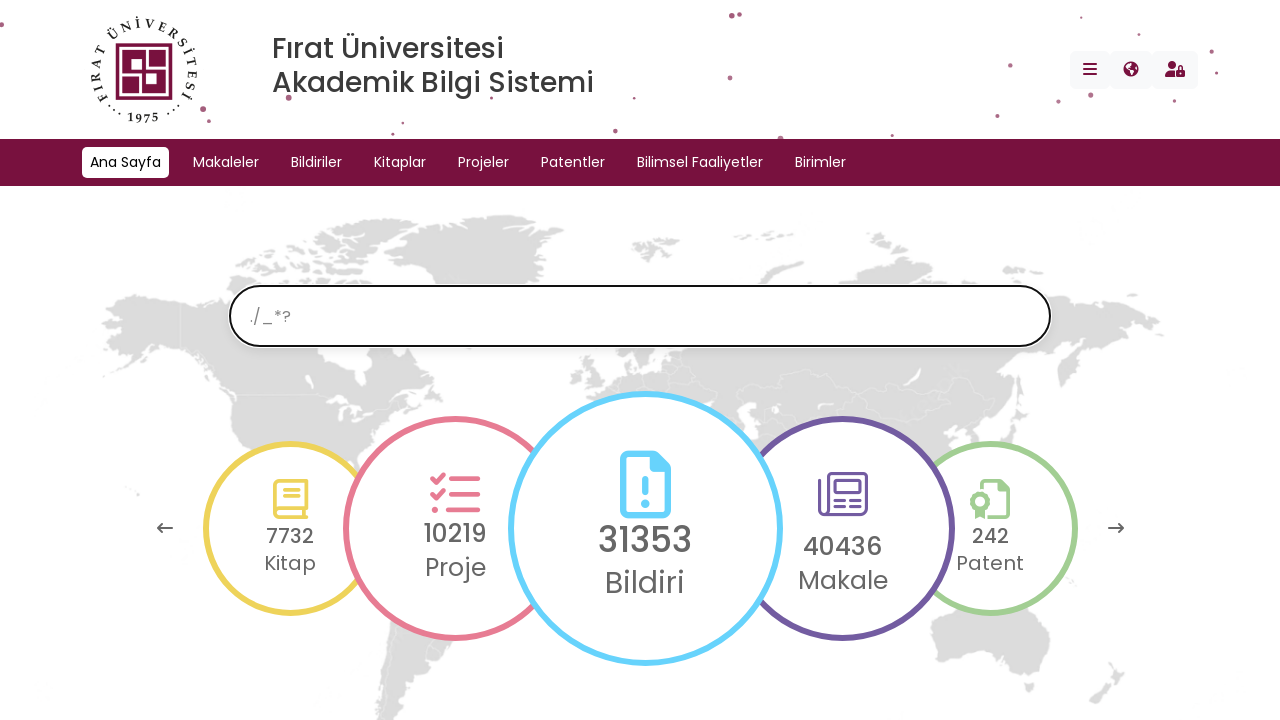

Pressed Enter to search with special characters on #search
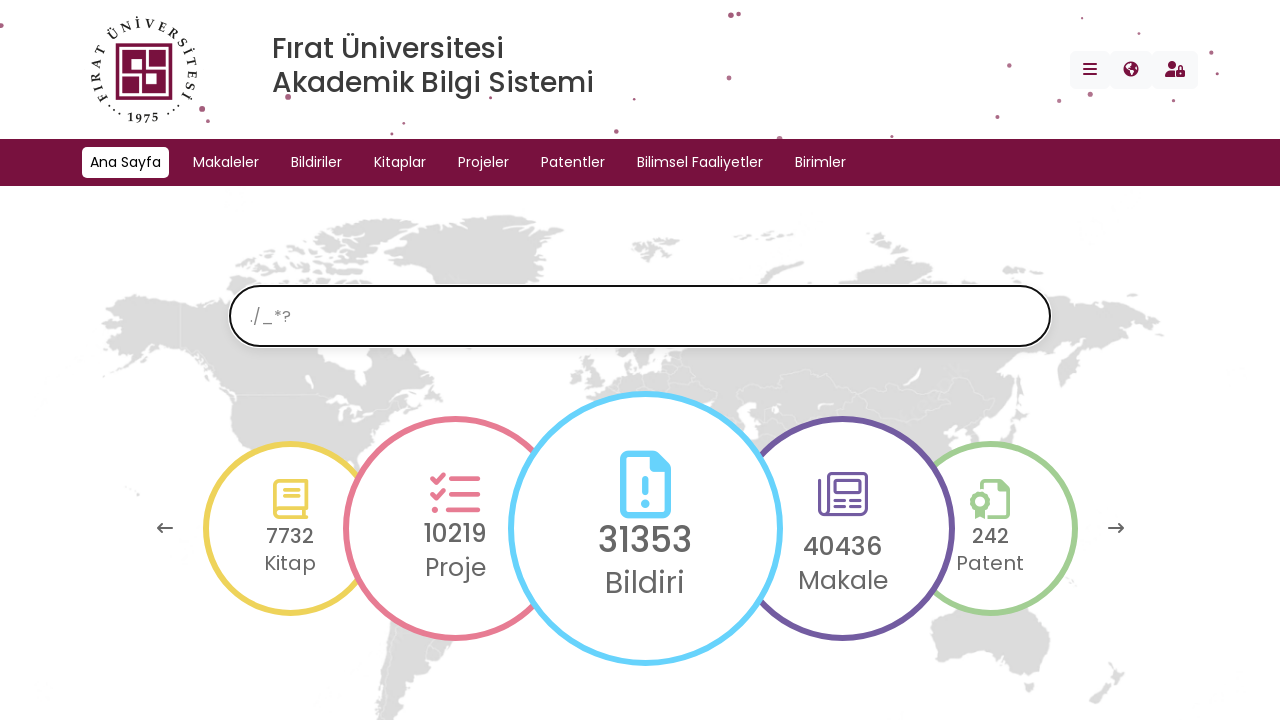

Cleared search box by filling with empty string on #search
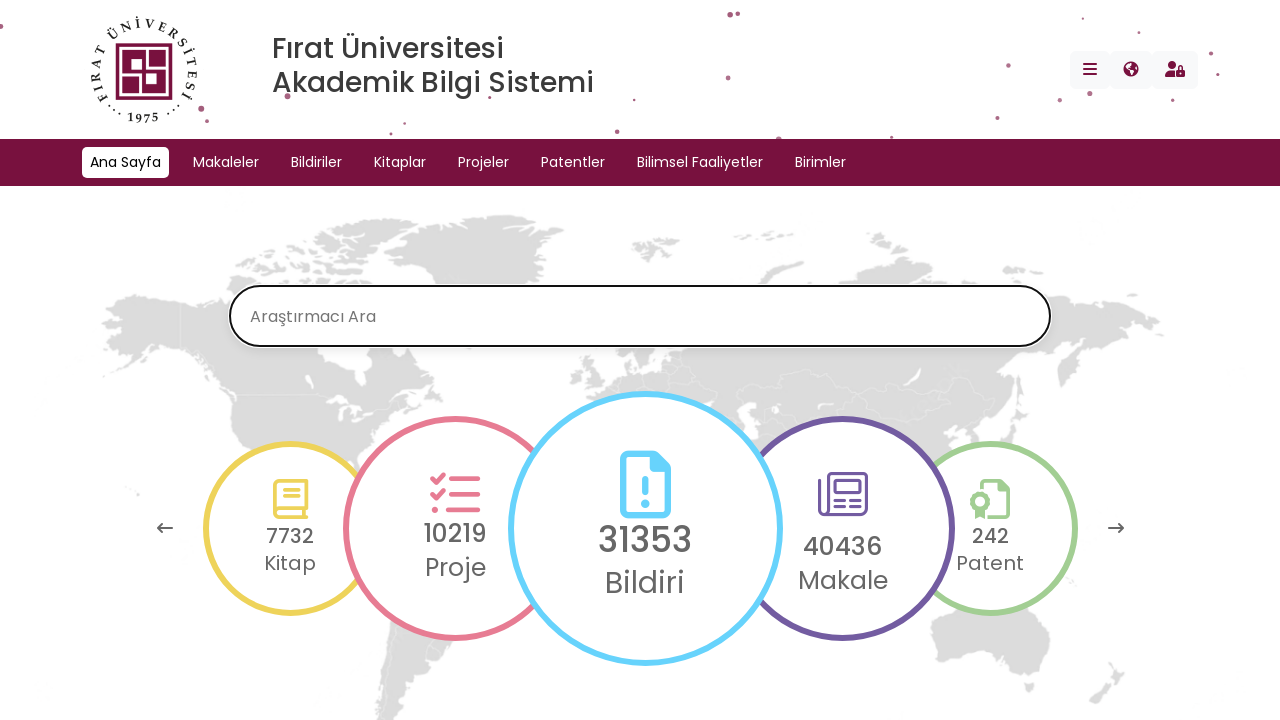

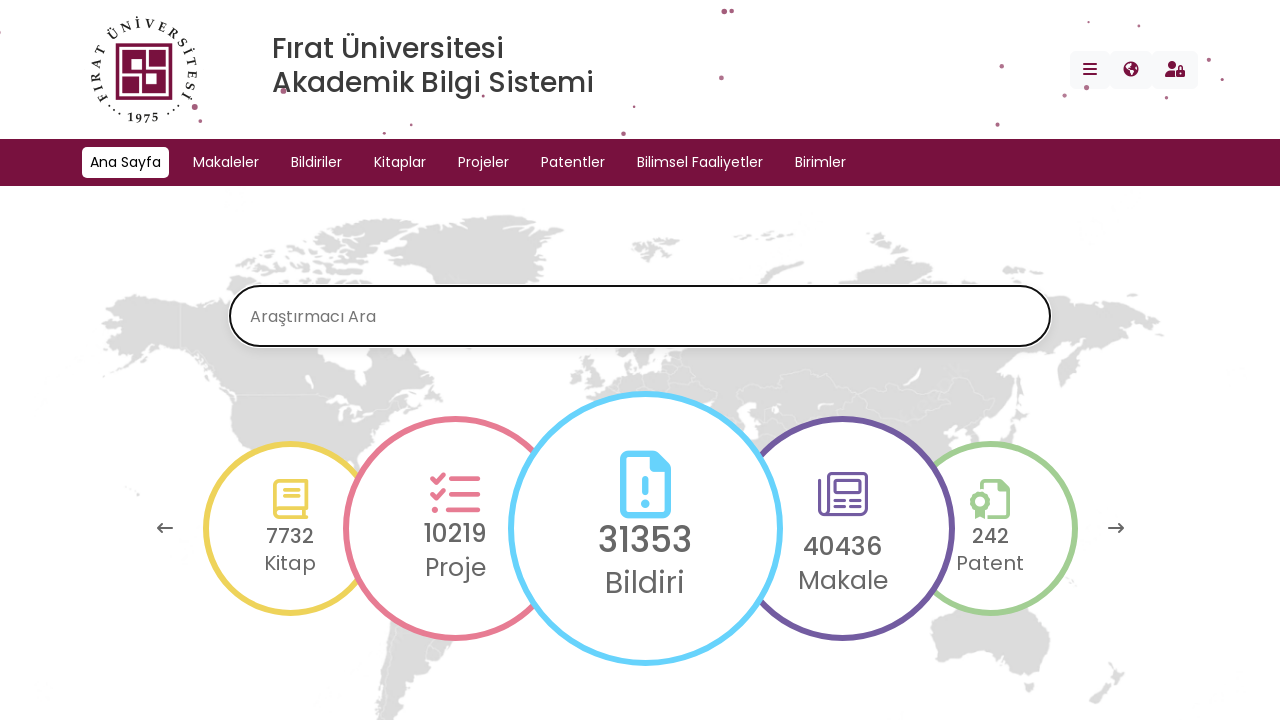